Tests a text box form by filling in user details (name, email, current address, permanent address) and submitting the form

Starting URL: https://demoqa.com/text-box

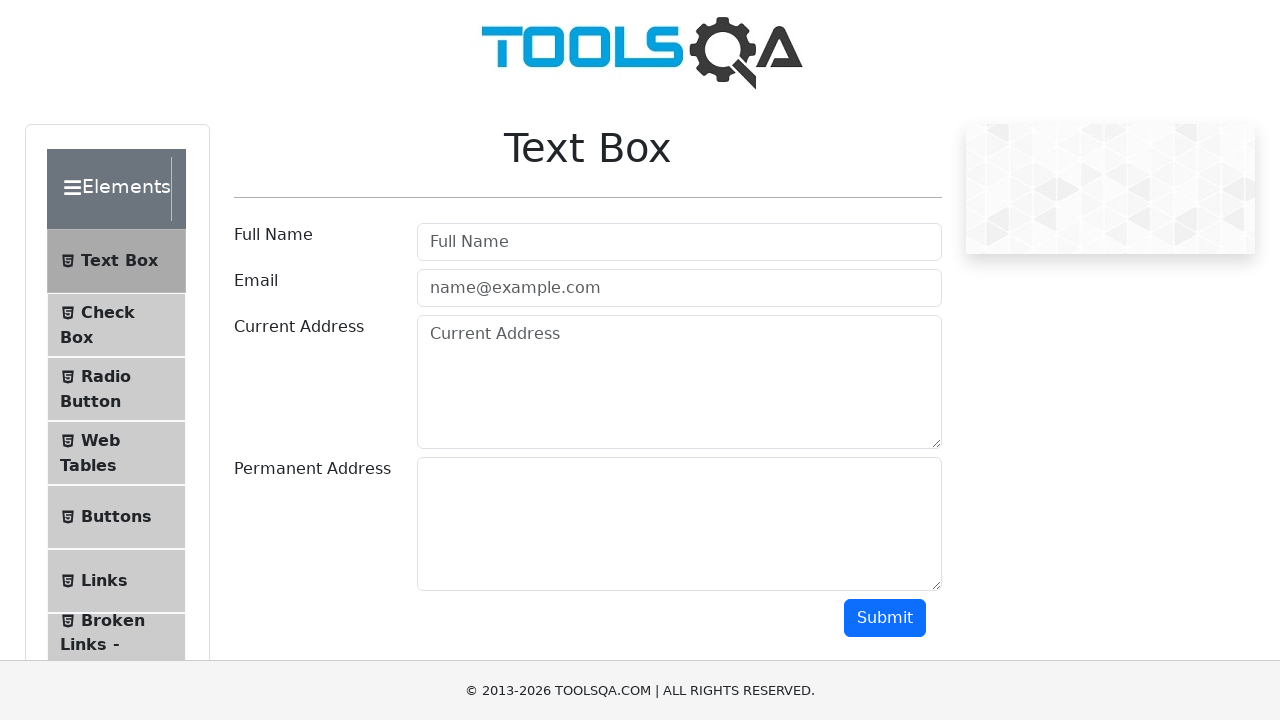

Filled name field with 'John Smith' on #userName
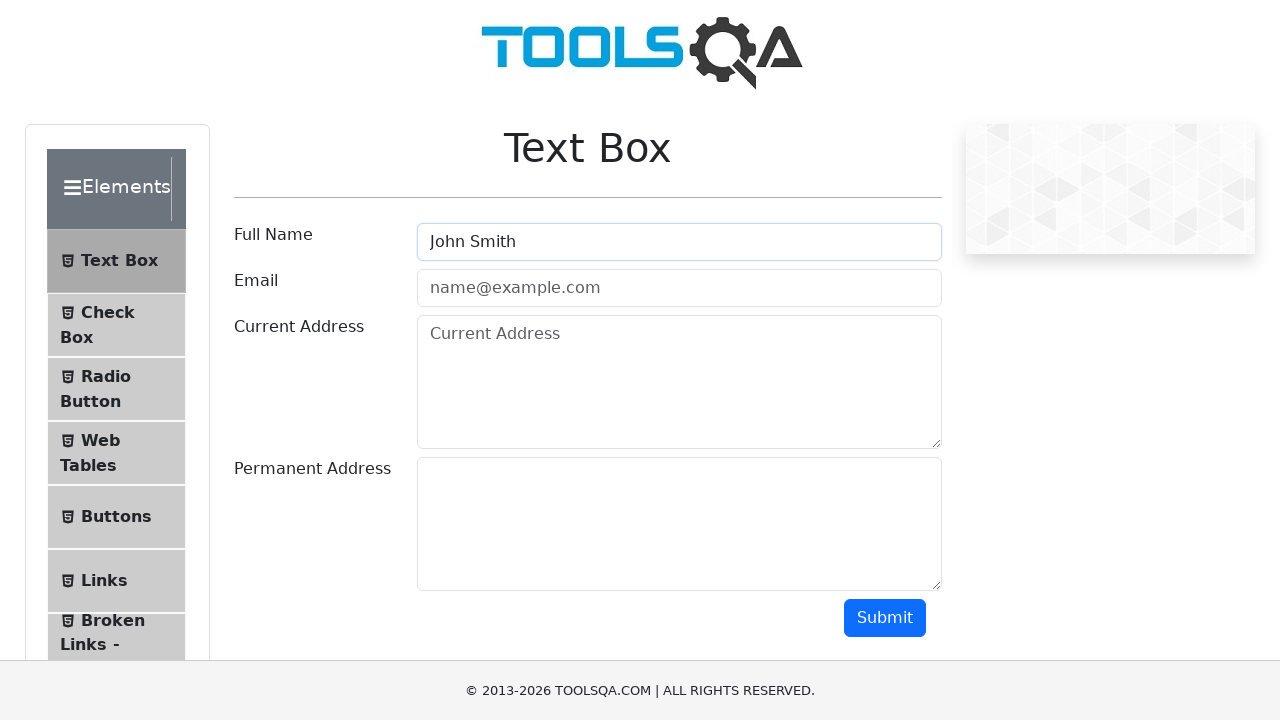

Filled email field with 'johnsmith@example.com' on #userEmail
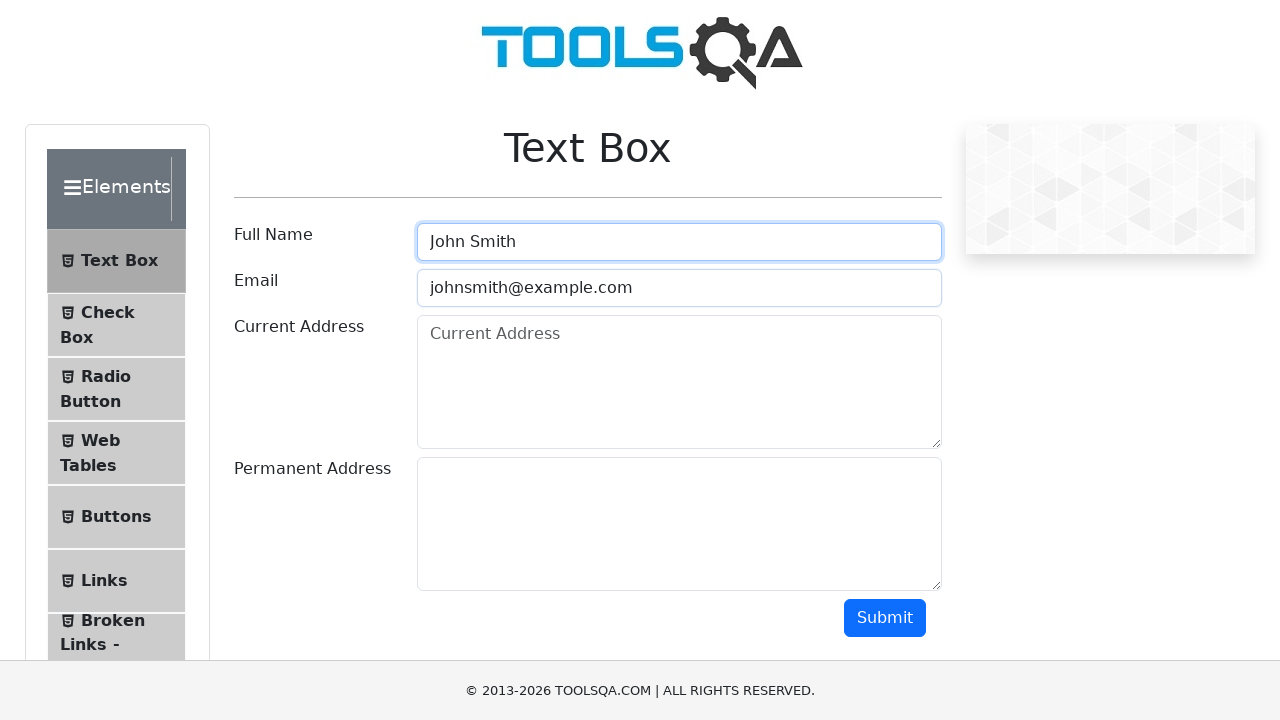

Filled current address field with 'United States' on #currentAddress
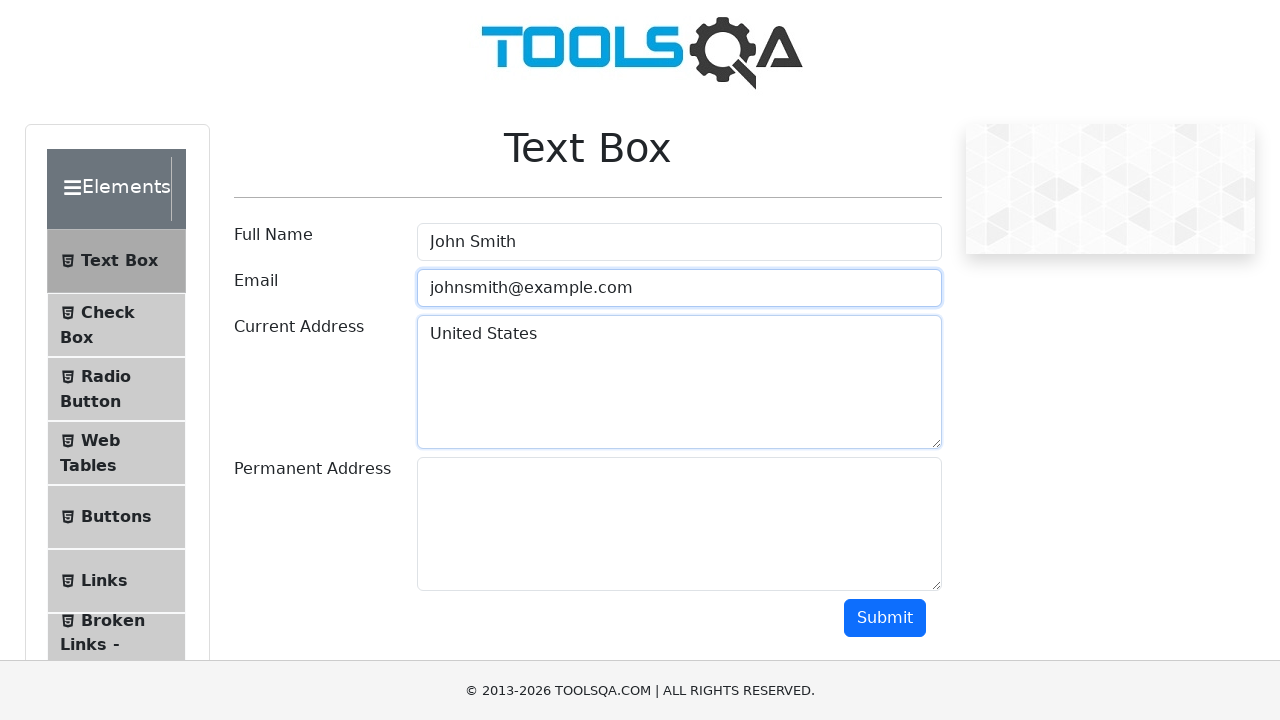

Filled permanent address field with 'Canada' on #permanentAddress
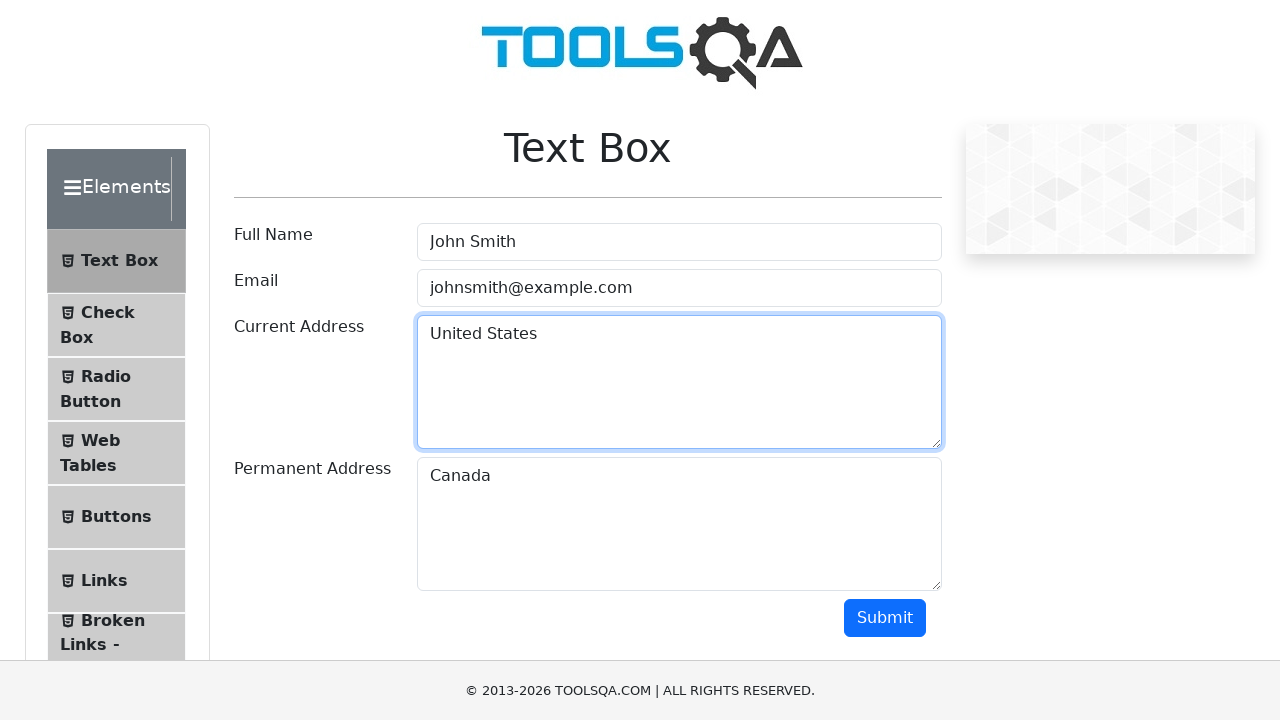

Scrolled down 250 pixels to reveal submit button
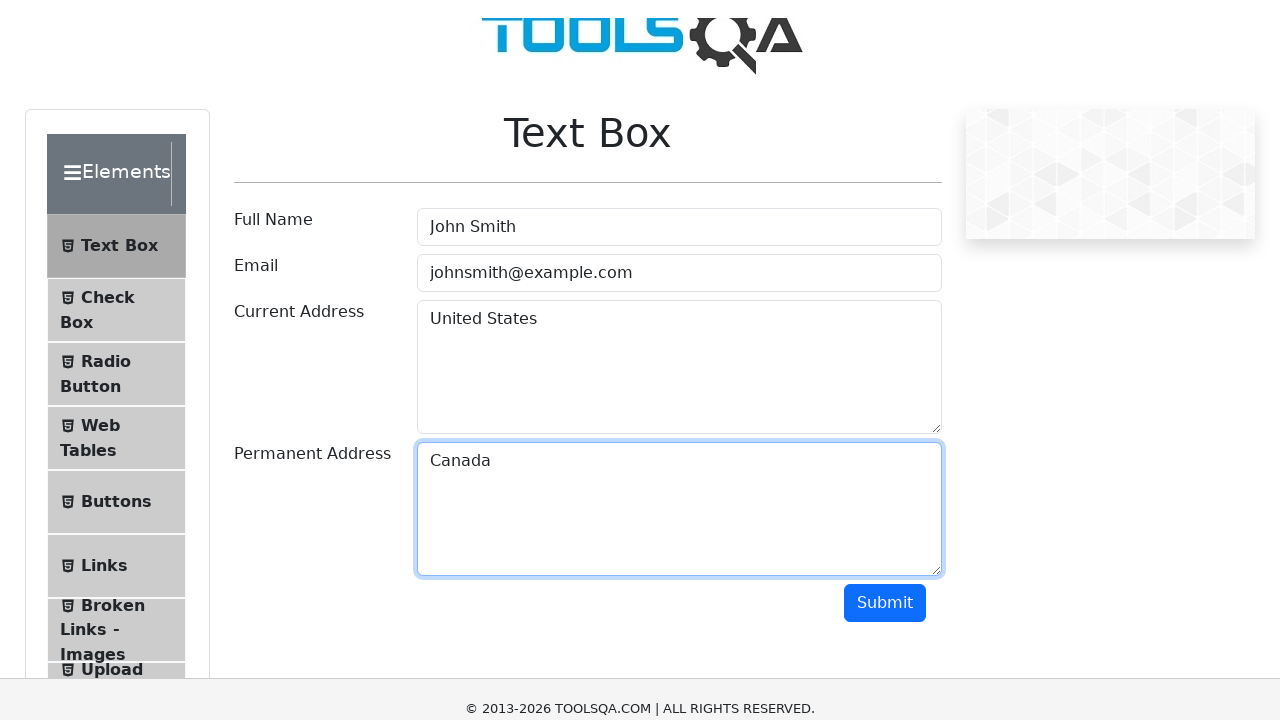

Clicked submit button to submit form at (885, 368) on #submit
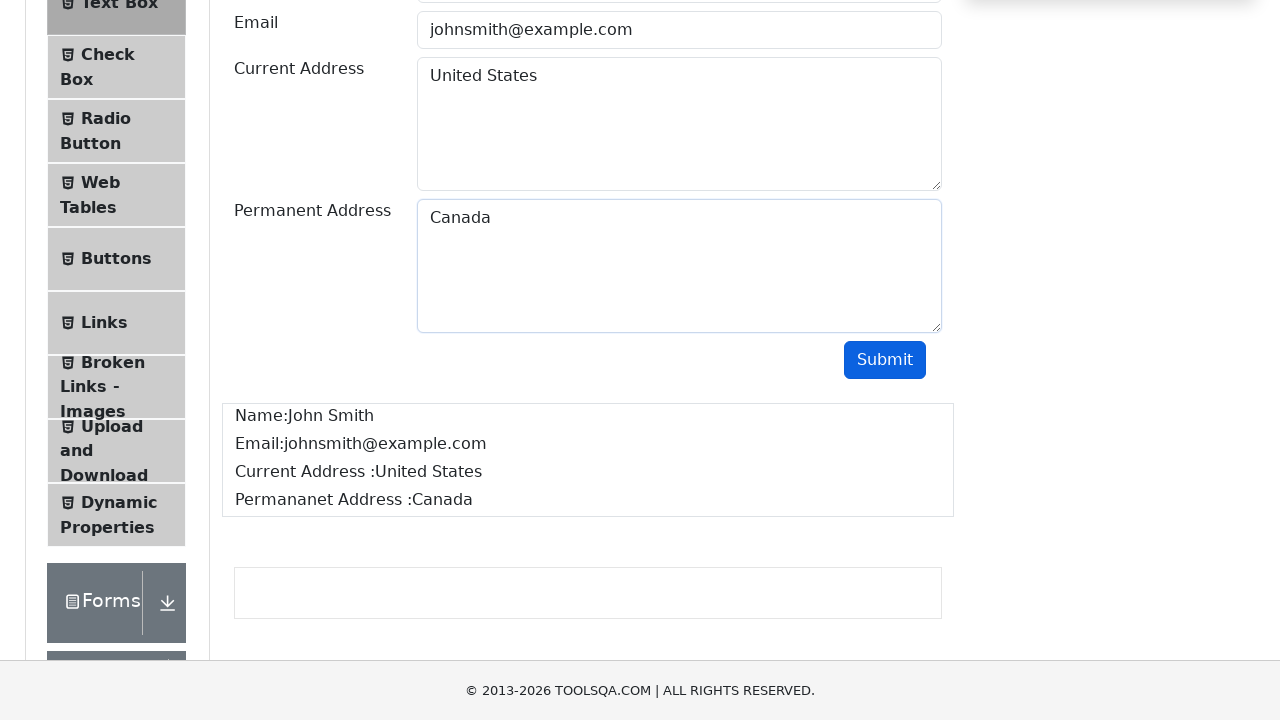

Form submission output appeared on page
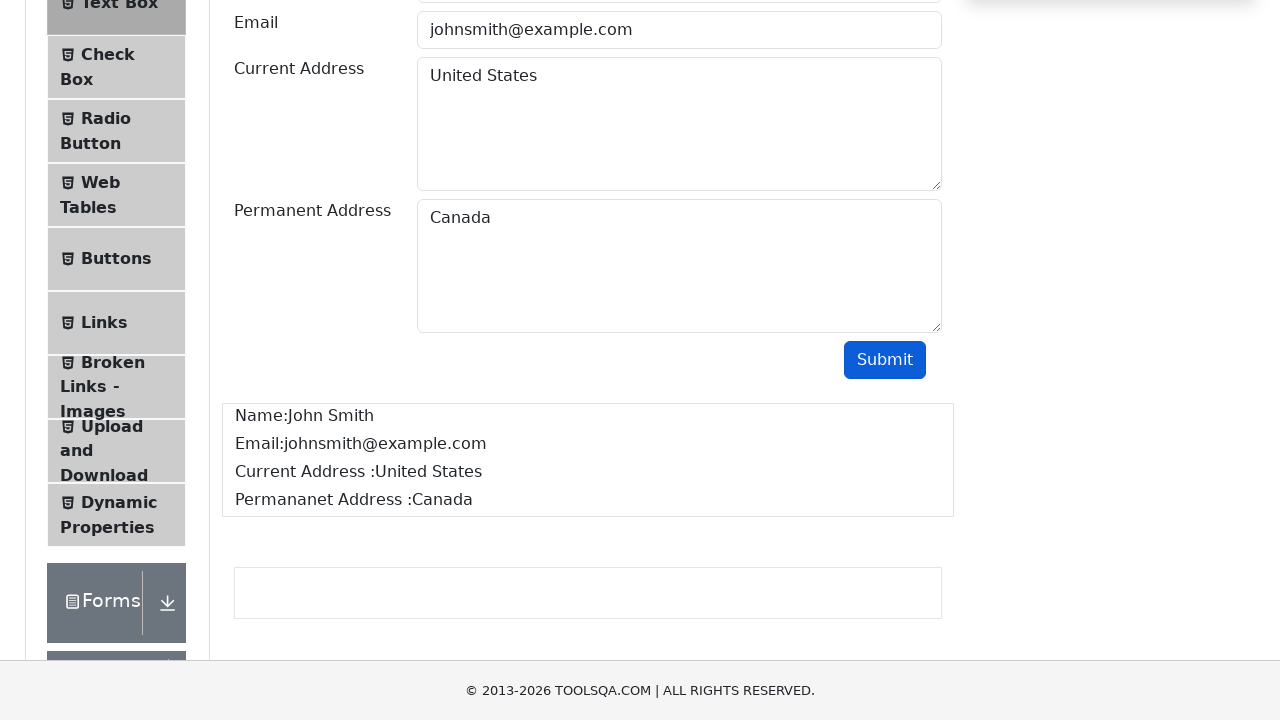

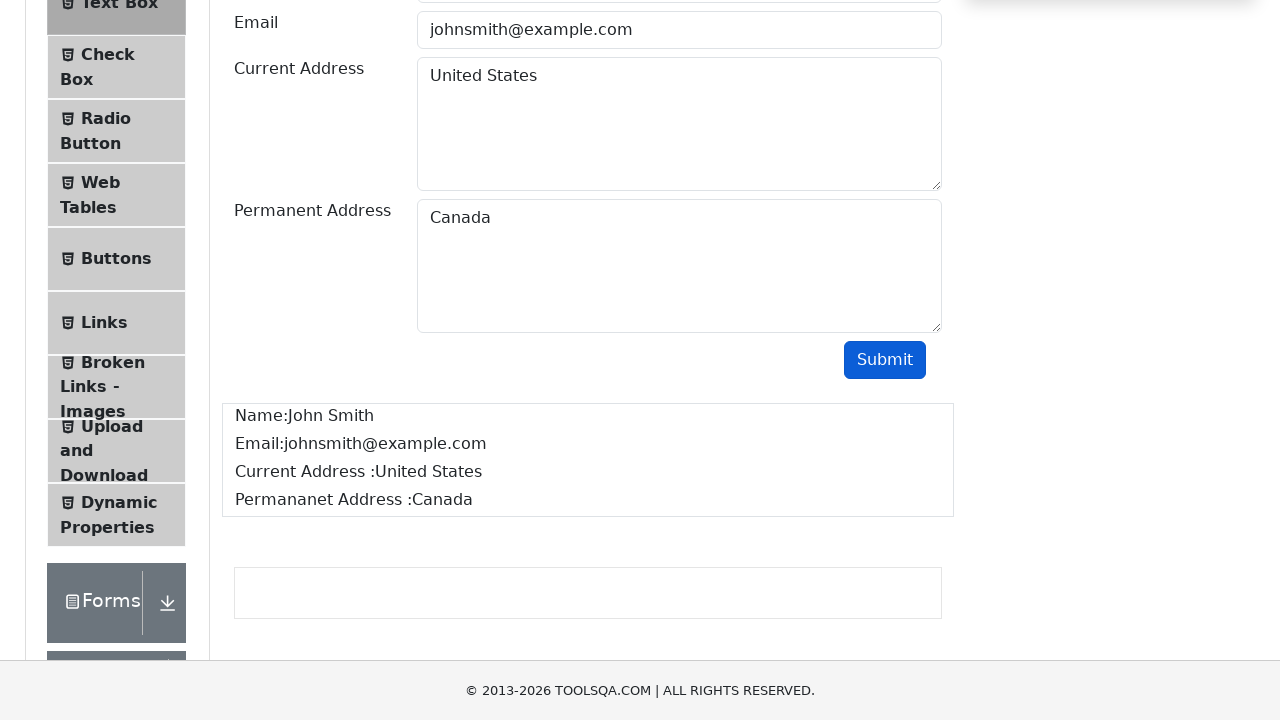